Tests that clicking ElectronApplication in the API sidebar navigates to the correct page

Starting URL: https://playwright.dev/

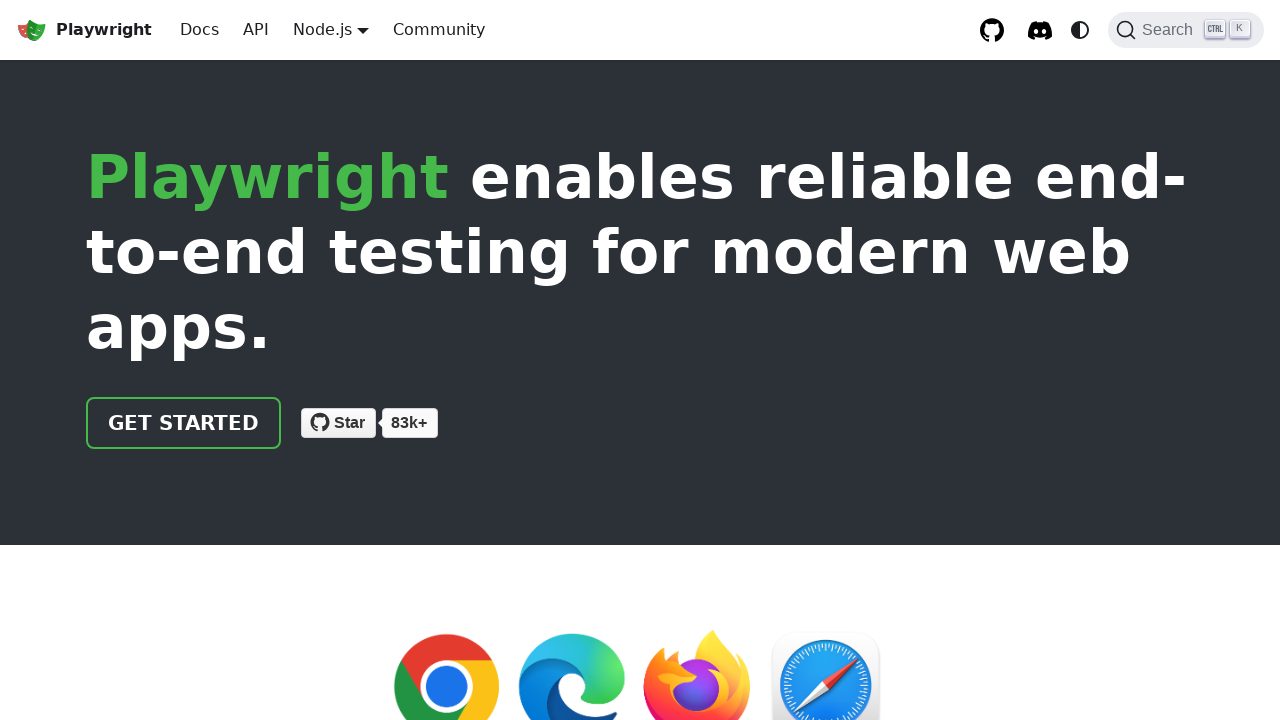

Clicked API button in navigation at (256, 30) on internal:role=link[name="API"i]
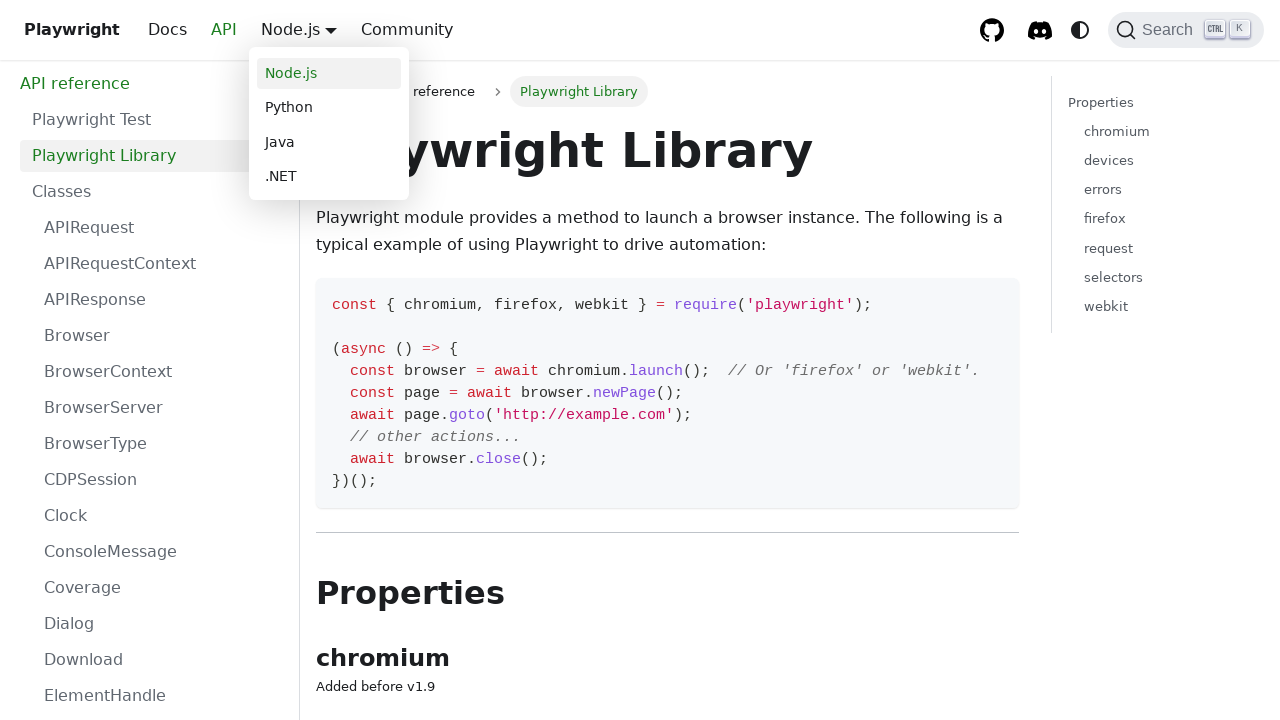

Clicked ElectronApplication link in API sidebar at (161, 696) on .theme-doc-sidebar-item-category.theme-doc-sidebar-item-category-level-2.menu__l
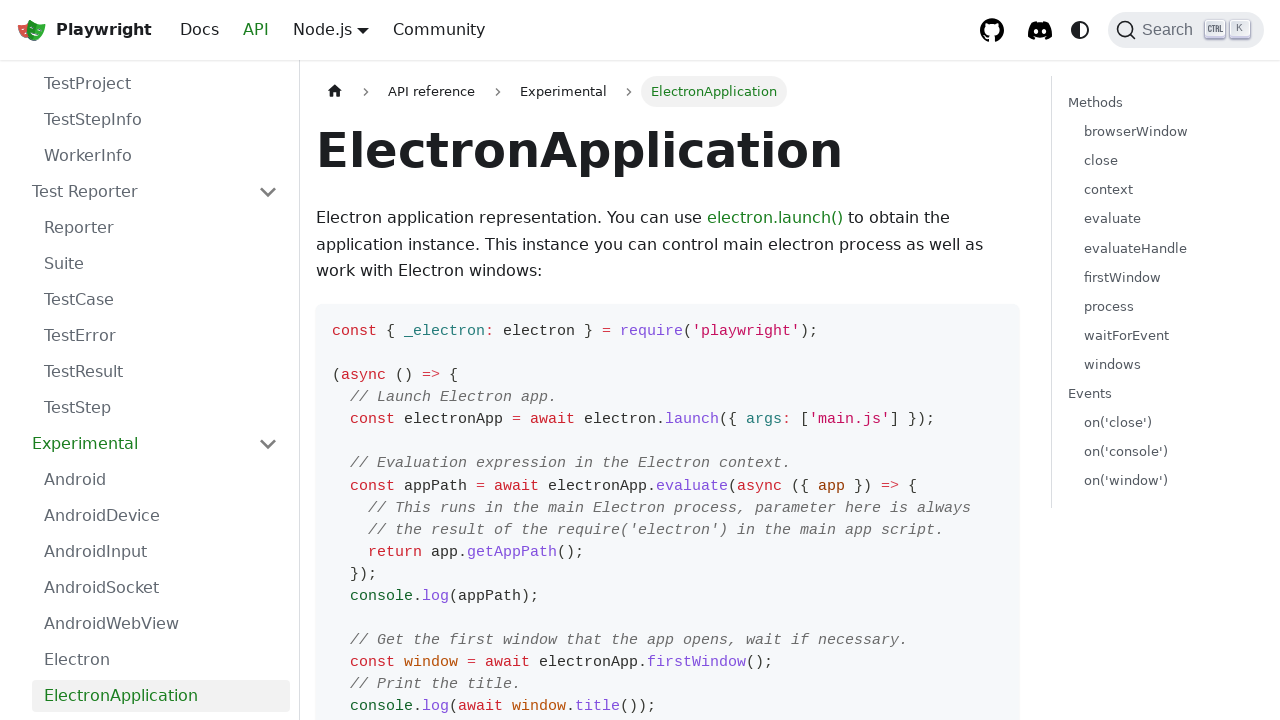

Verified navigation to ElectronApplication API documentation page
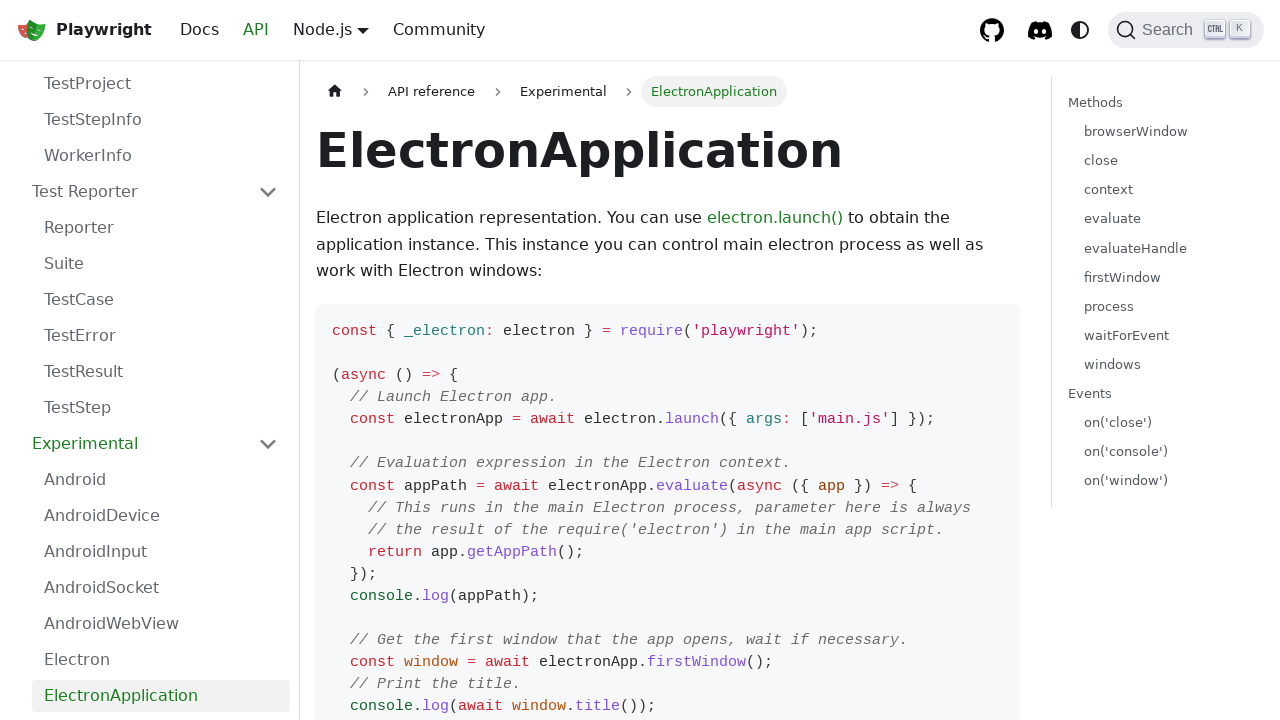

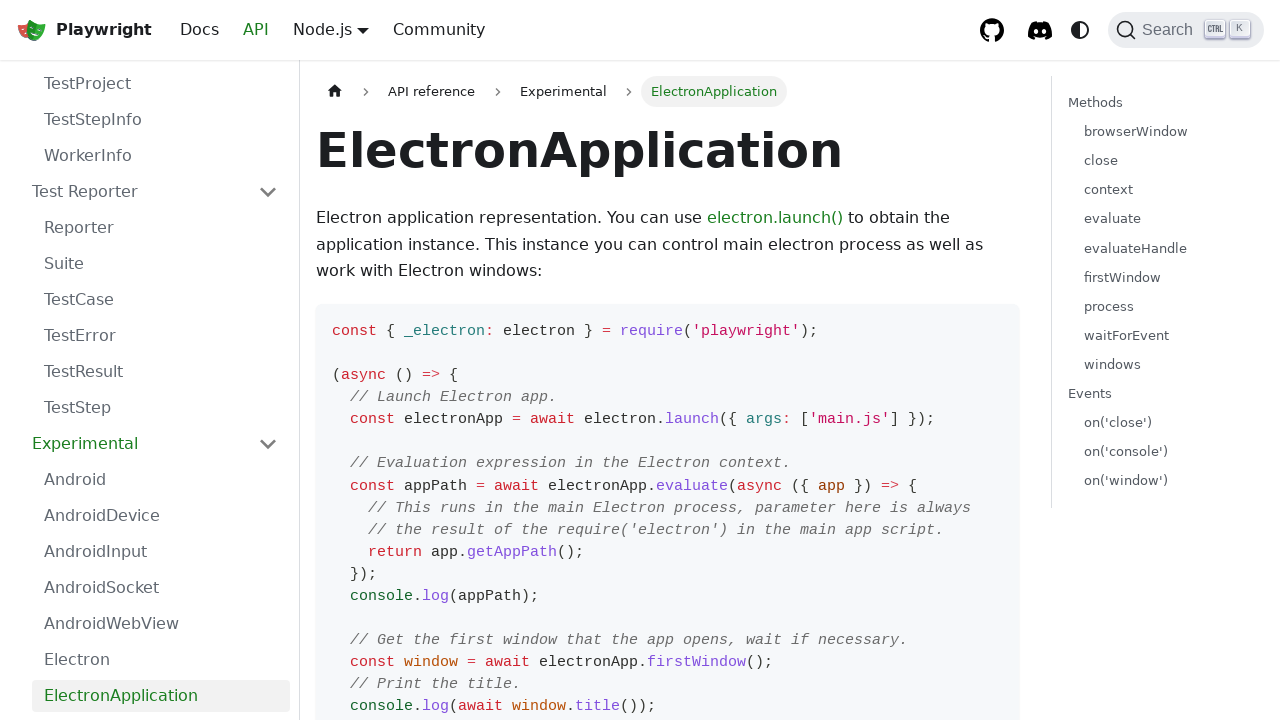